Tests Audible bestsellers page pagination by navigating through multiple pages of book listings, verifying that product items and pagination controls are present and functional.

Starting URL: https://www.audible.com/adblbestsellers?ref_pageloadid=djOWEIt7wJ8JfJnK&ref=a_search_t1_navTop_pl0cg1c0r0&pf_rd_p=d42ea6af-6ce9-44e1-bbd5-7e2e15acab17&pf_rd_r=CKTJNB9FTWFYZCZBF6RB&pageLoadId=kY3lt6IHzMZKx4Kv&ref_plink=not_applicable&creativeId=7ba42fdf-1145-4990-b754-d2de428ba482

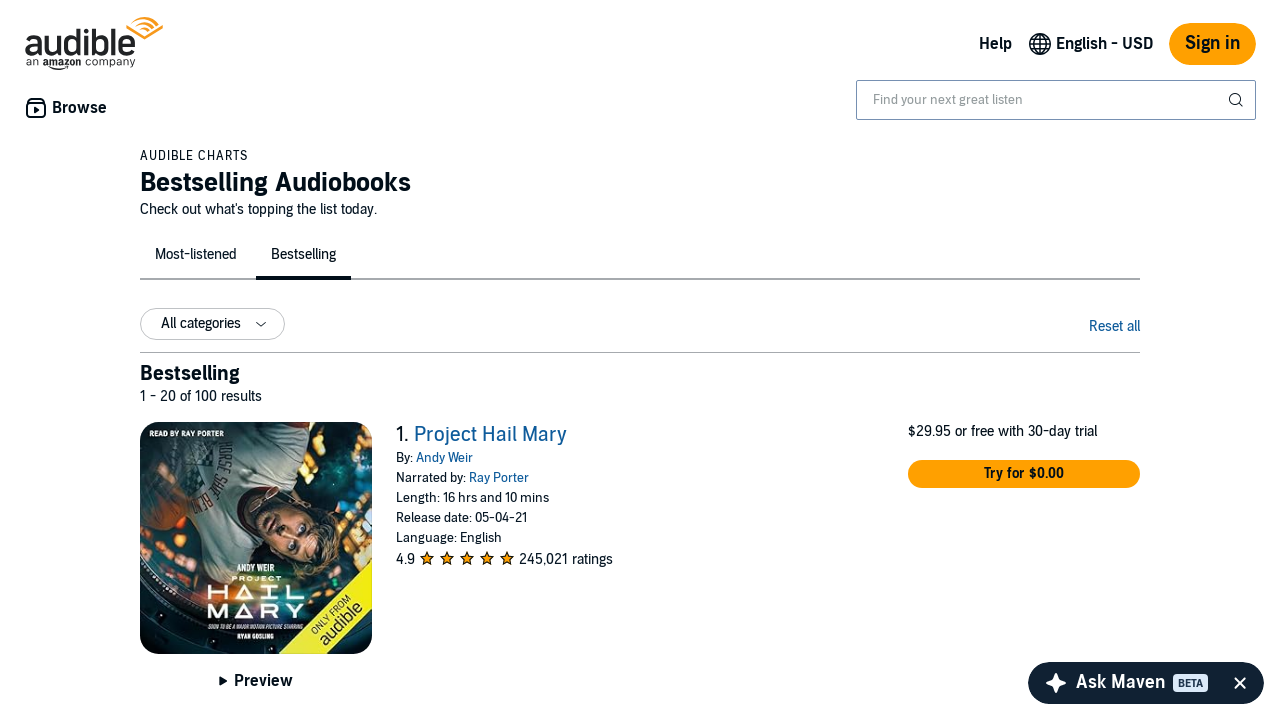

Pagination element loaded
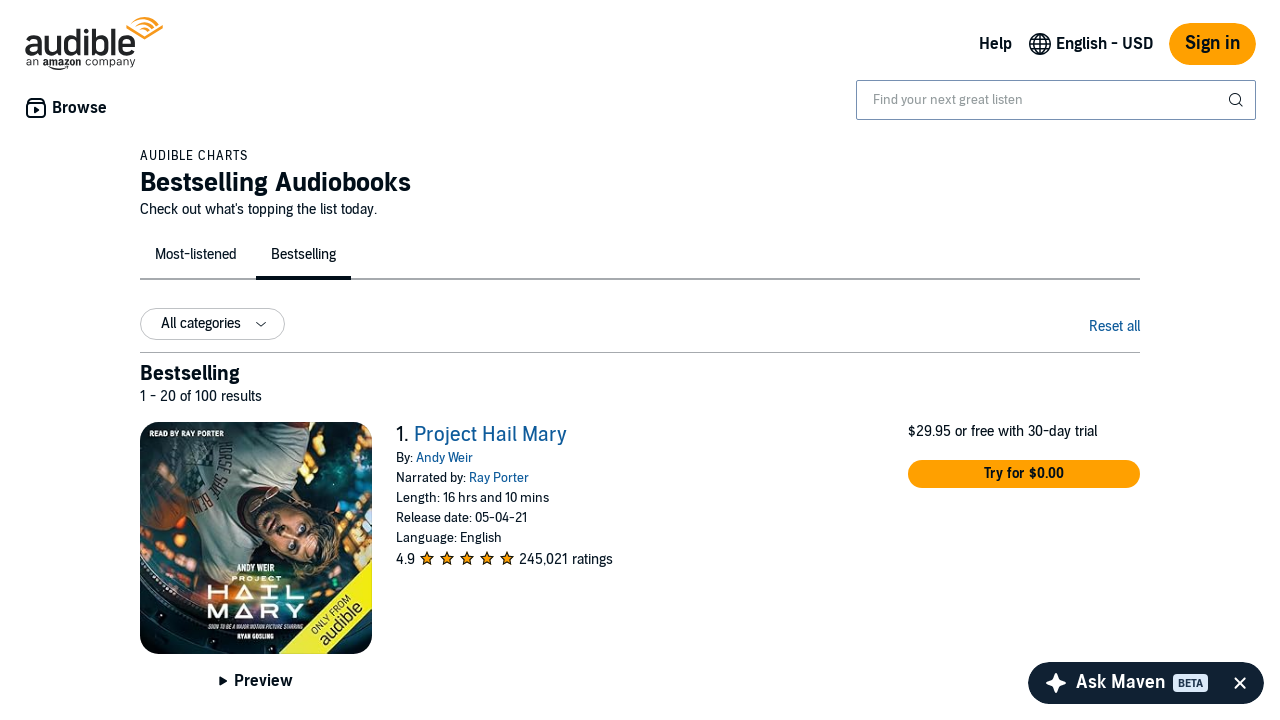

Located pagination container
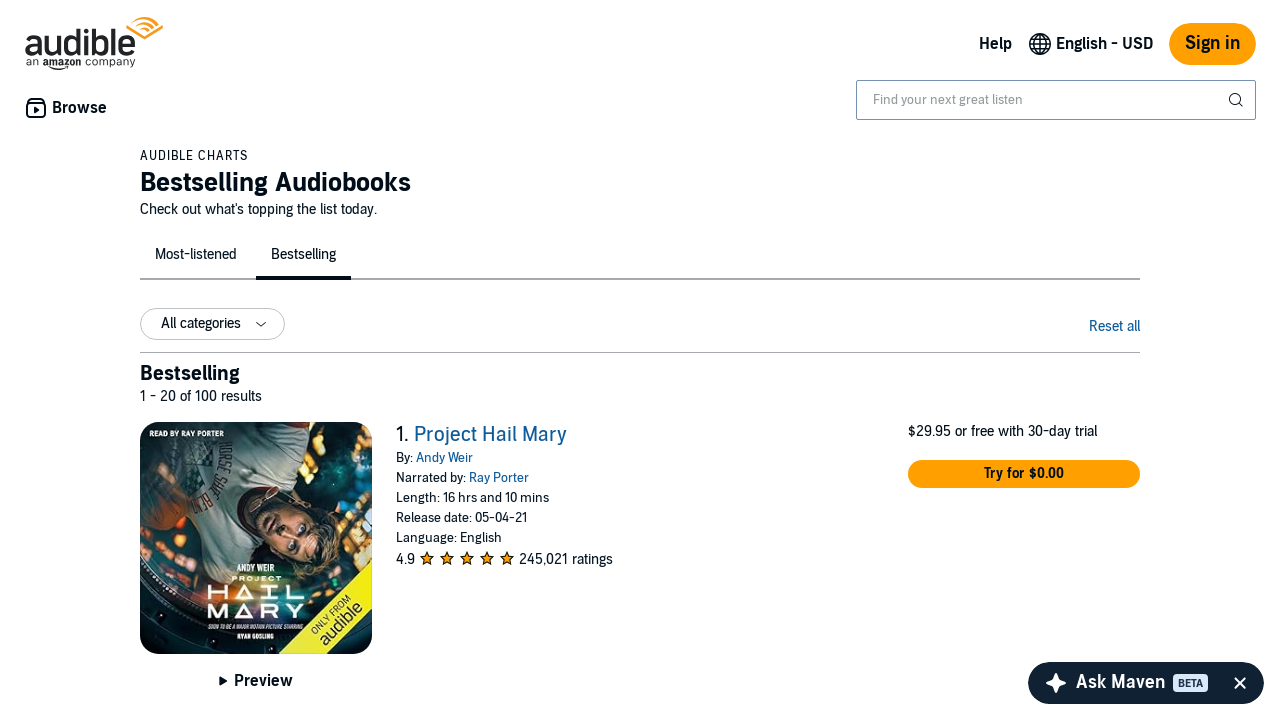

Located all pagination list items
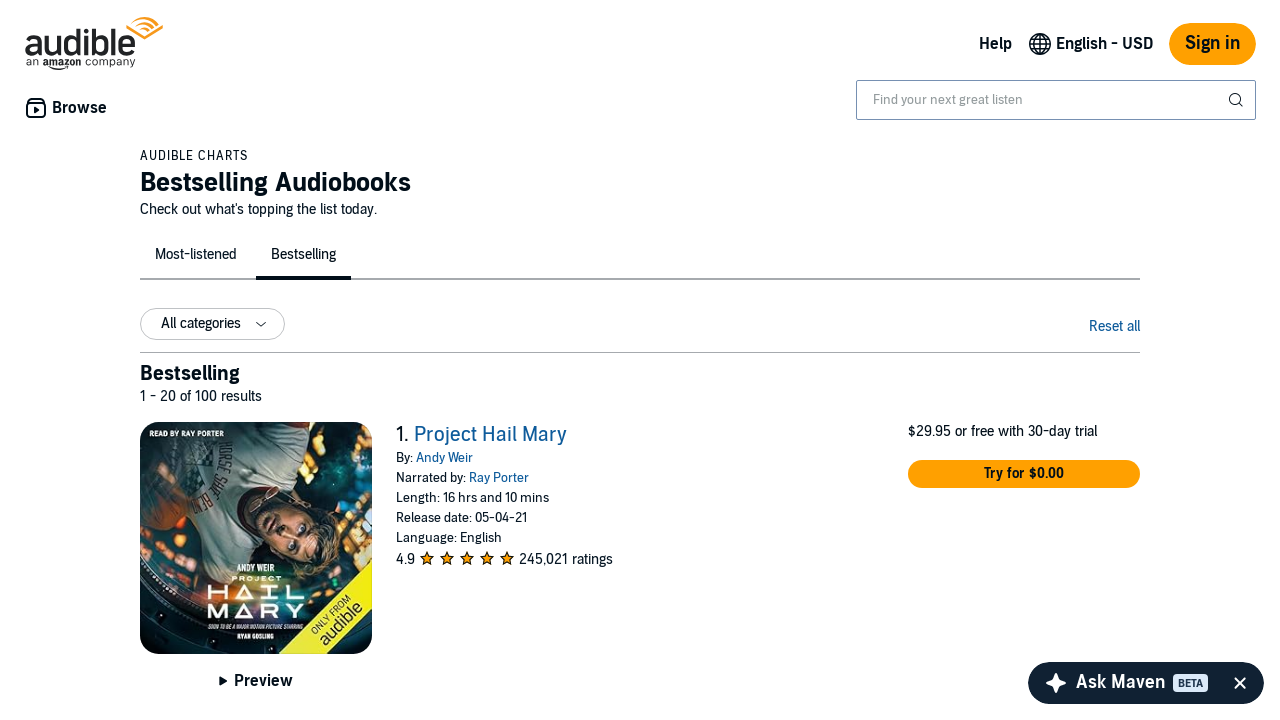

Counted 6 pagination page elements
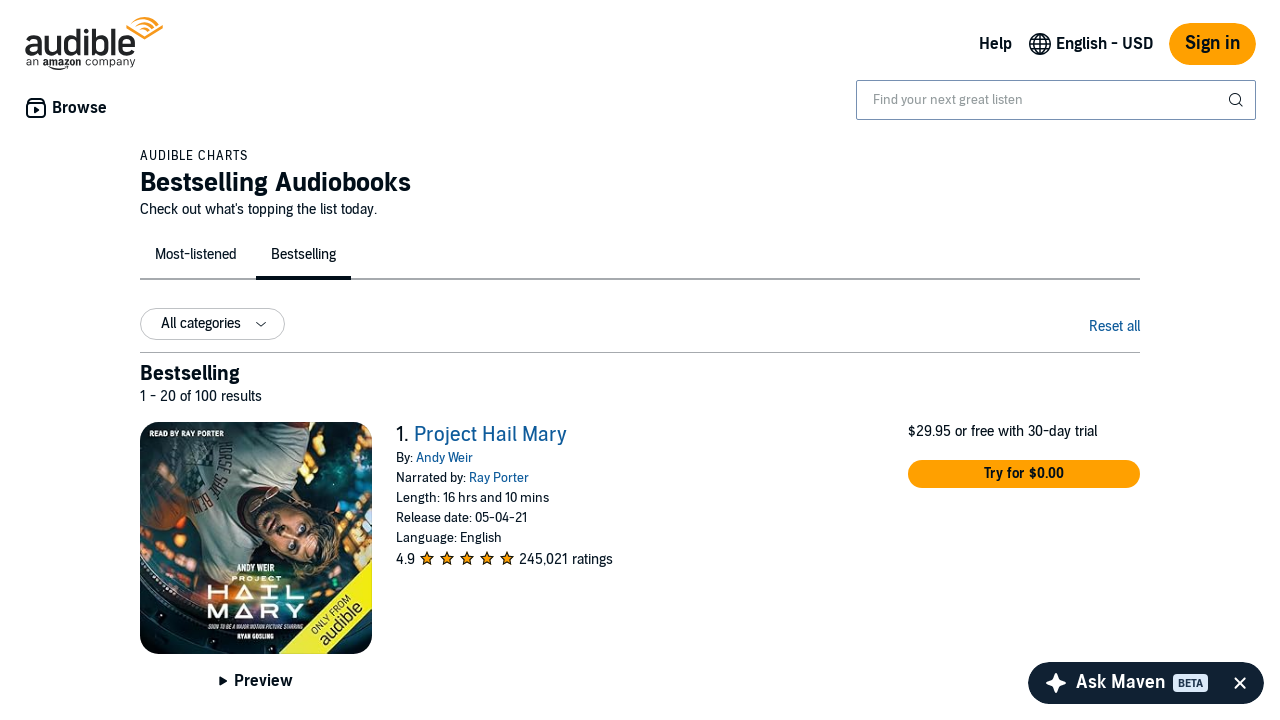

Products container loaded
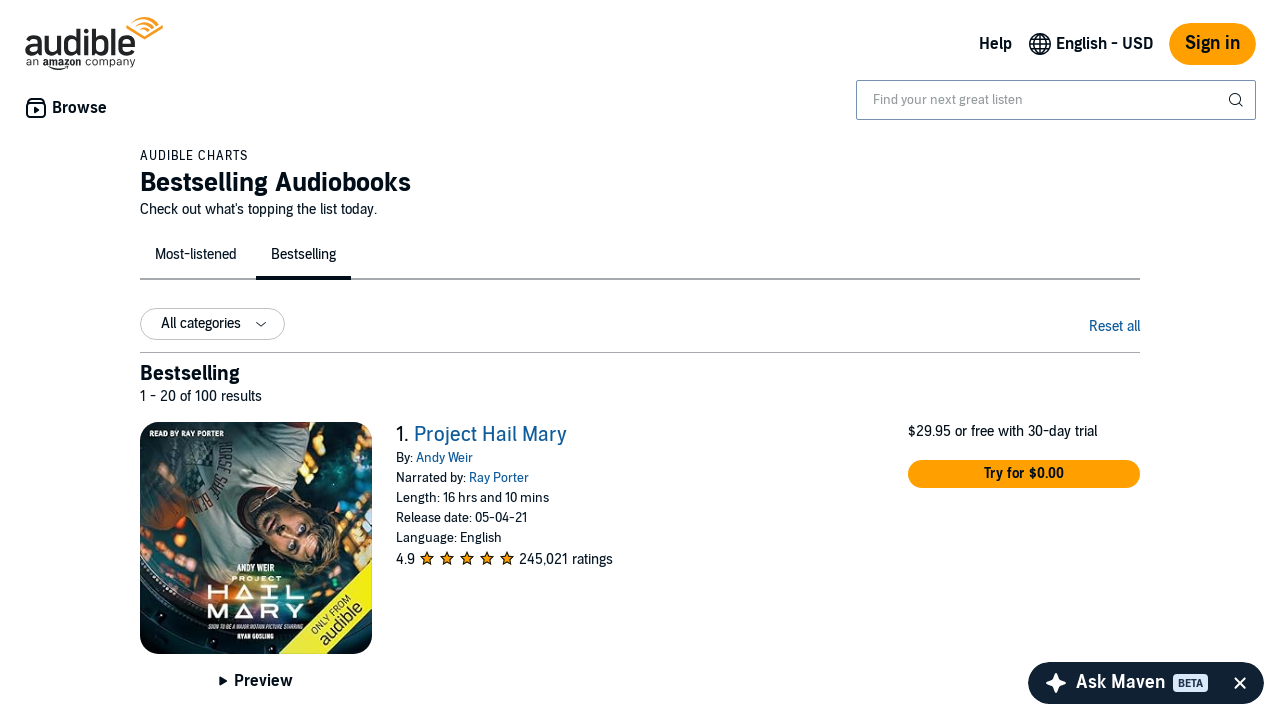

Located product list items
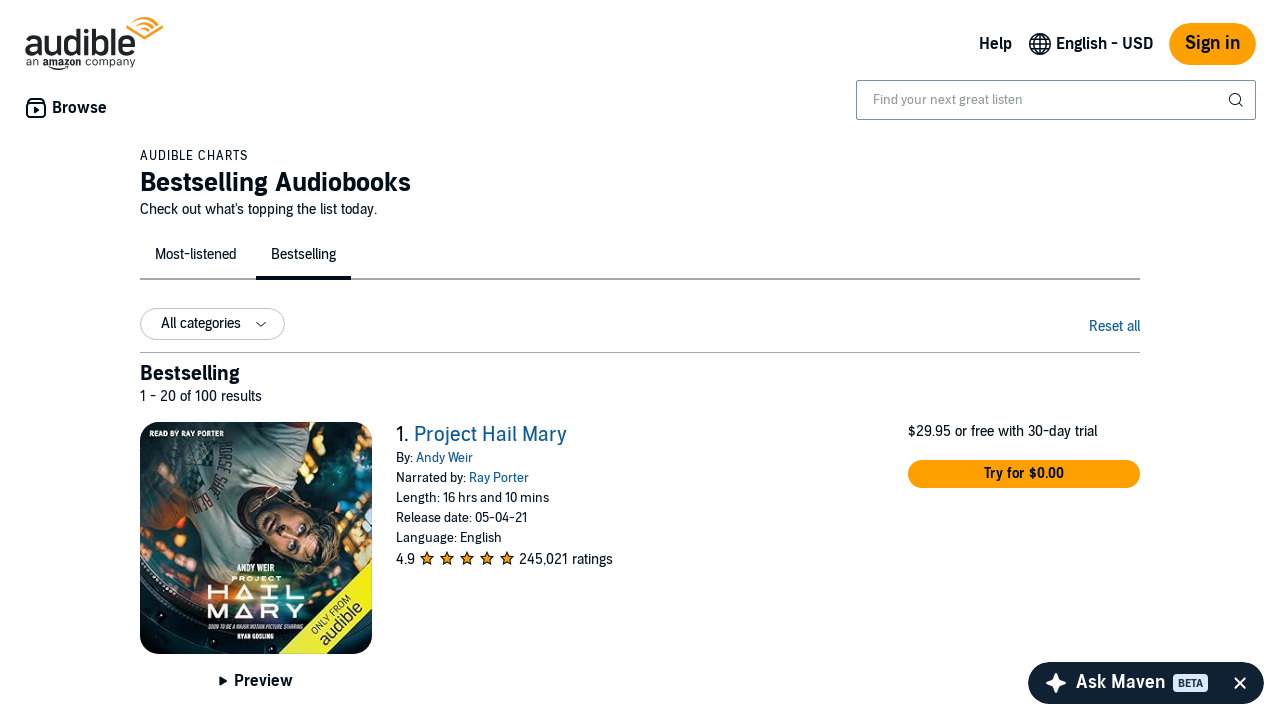

First product item is visible
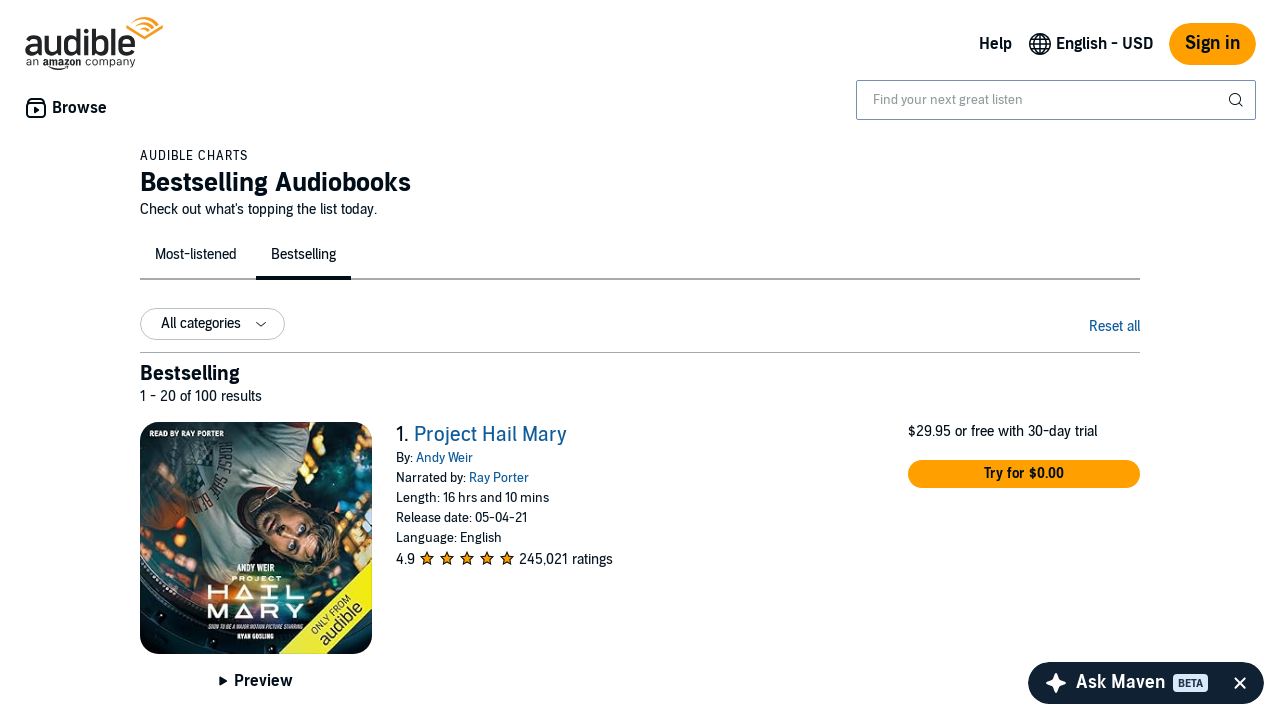

Products container visible on page 1
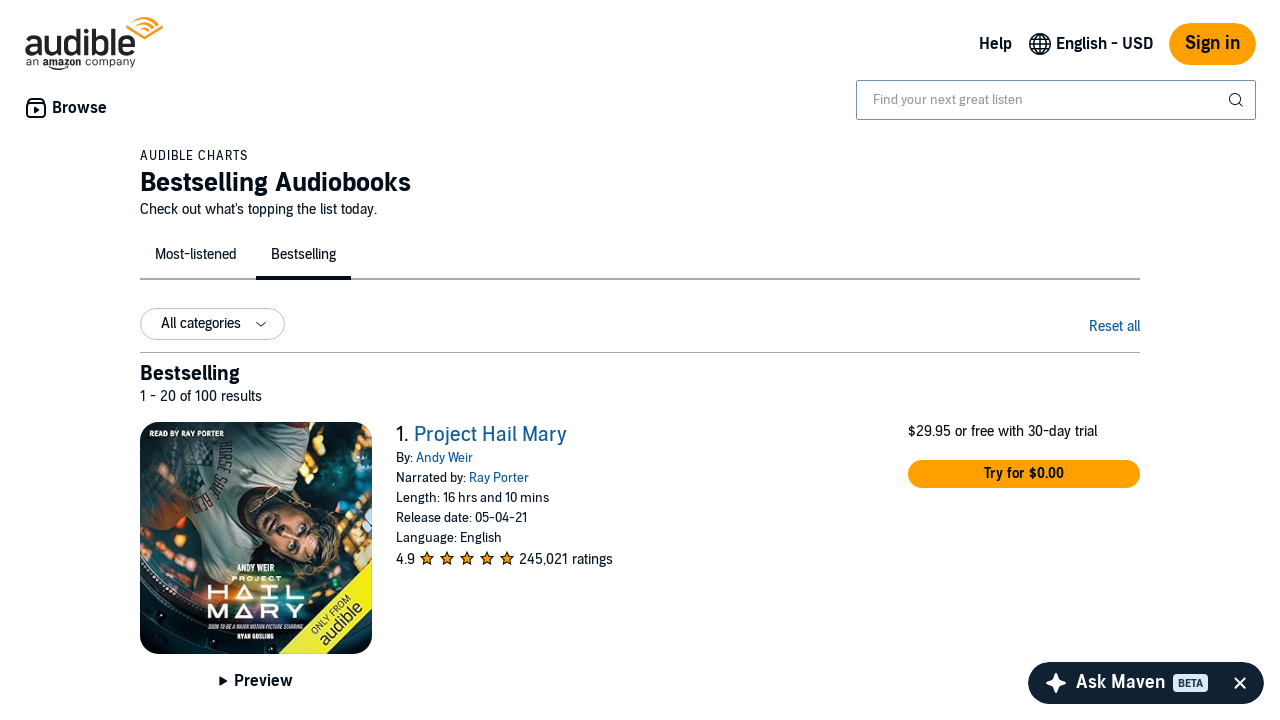

Product items loaded on page 1
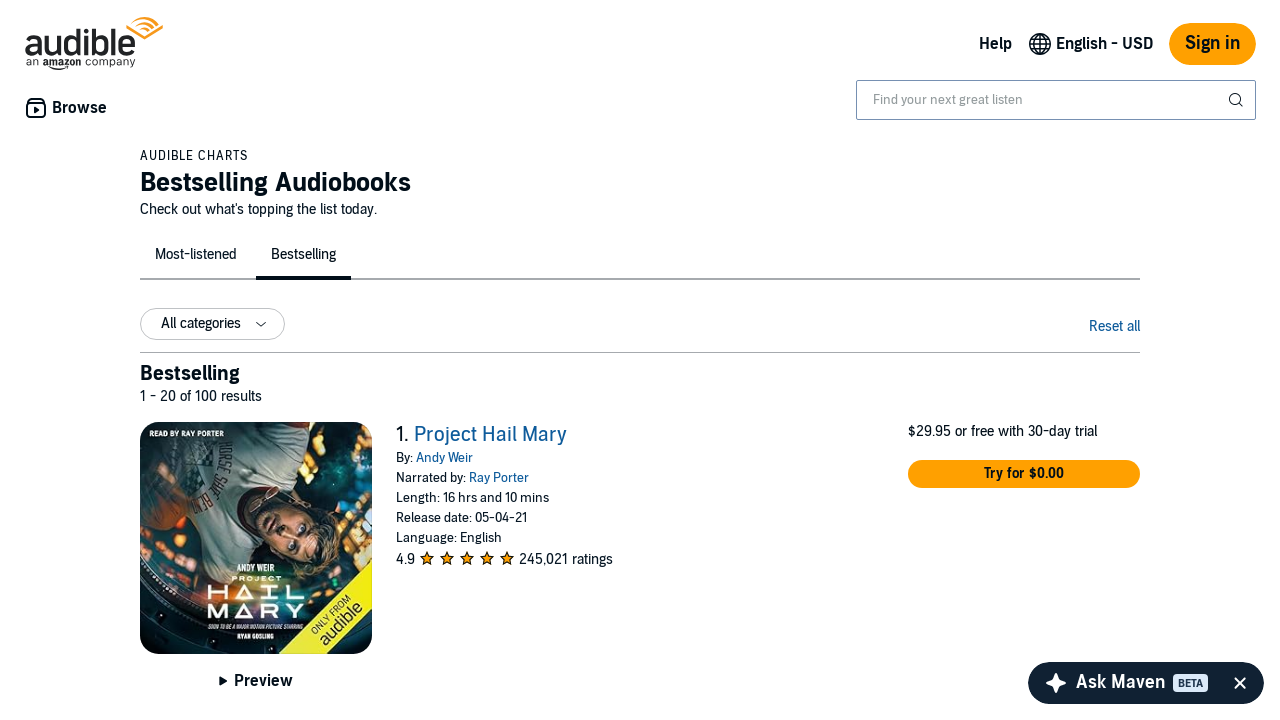

Located next page button
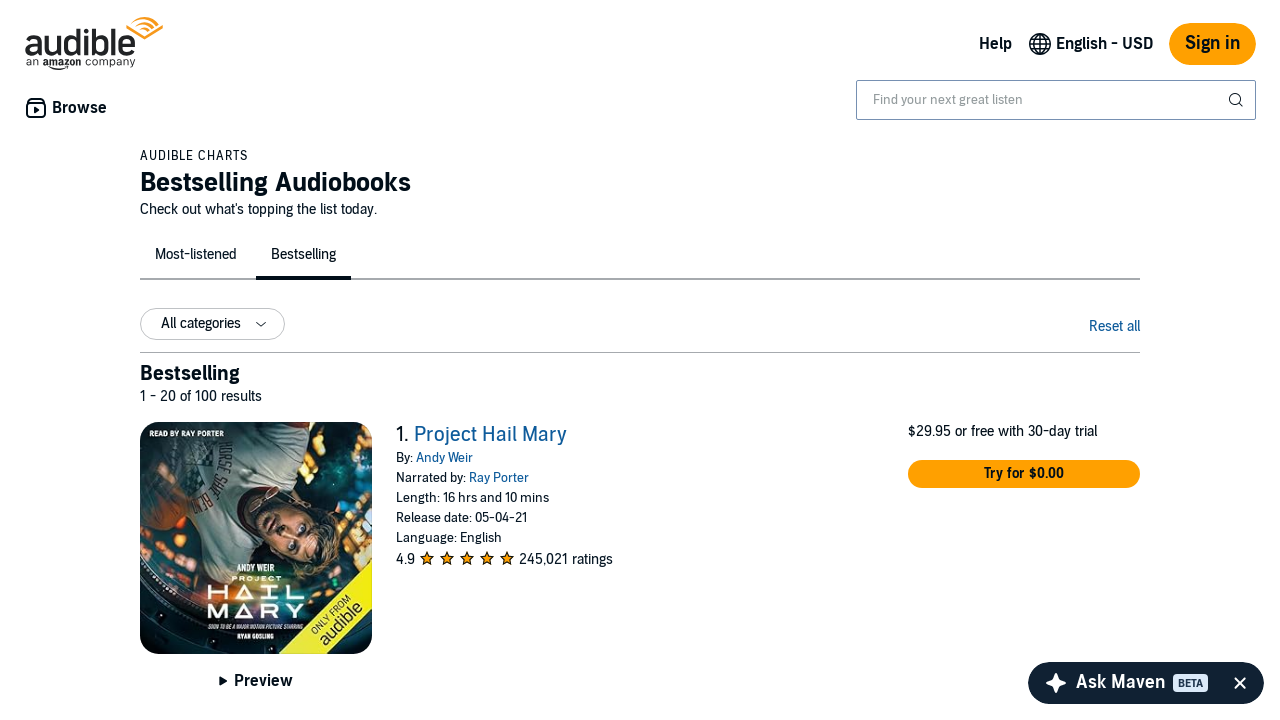

Clicked next page button to navigate from page 1 at (1124, 536) on xpath=//span[contains(@class, "nextButton")]
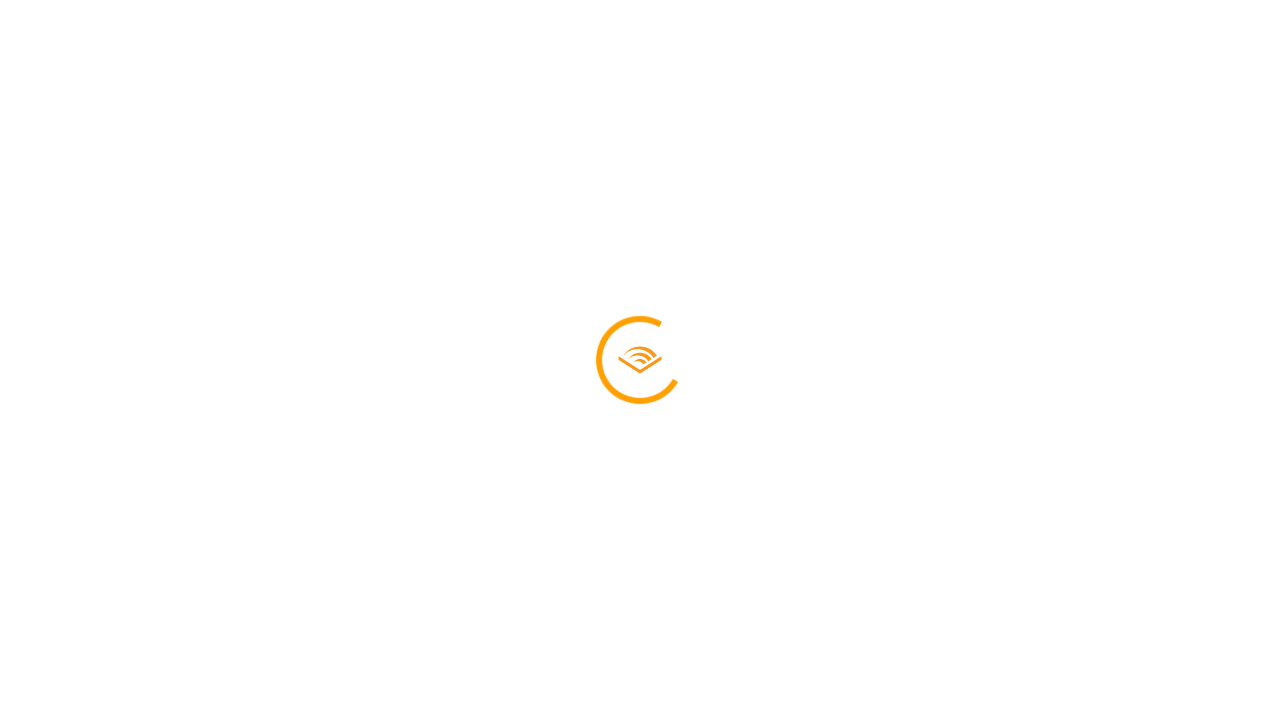

Page 2 loaded (network idle)
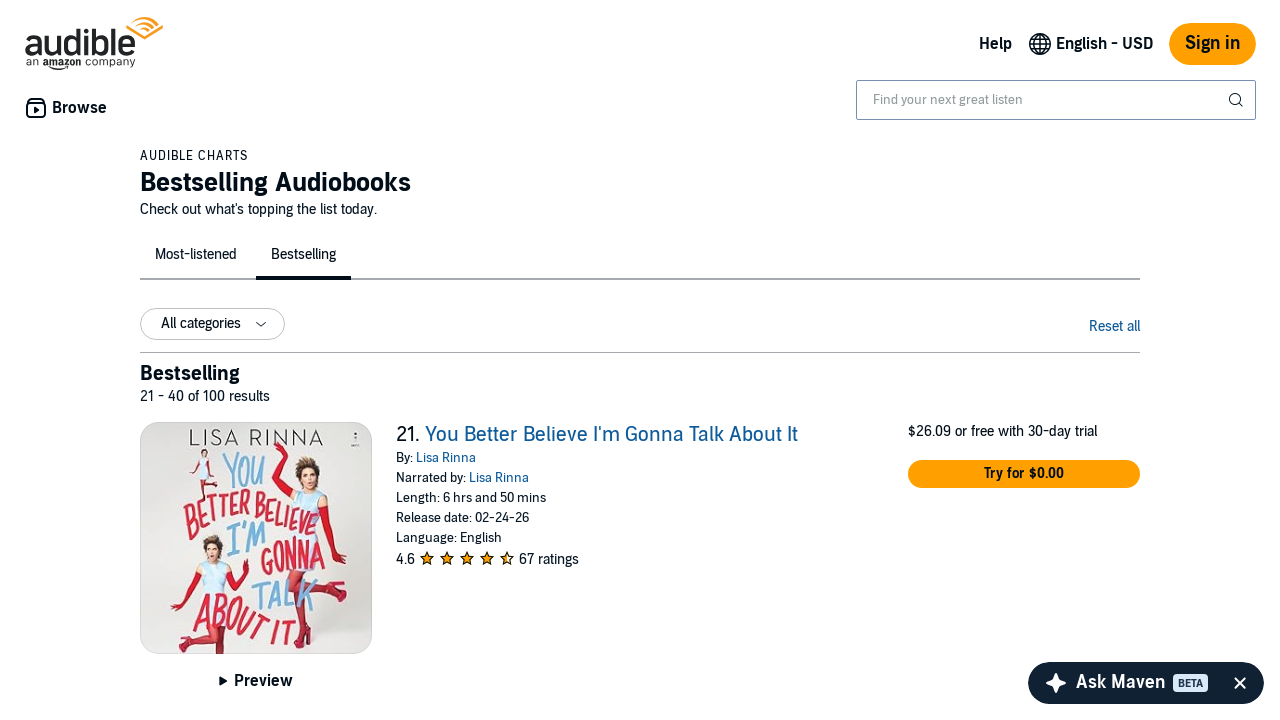

Products container visible on page 2
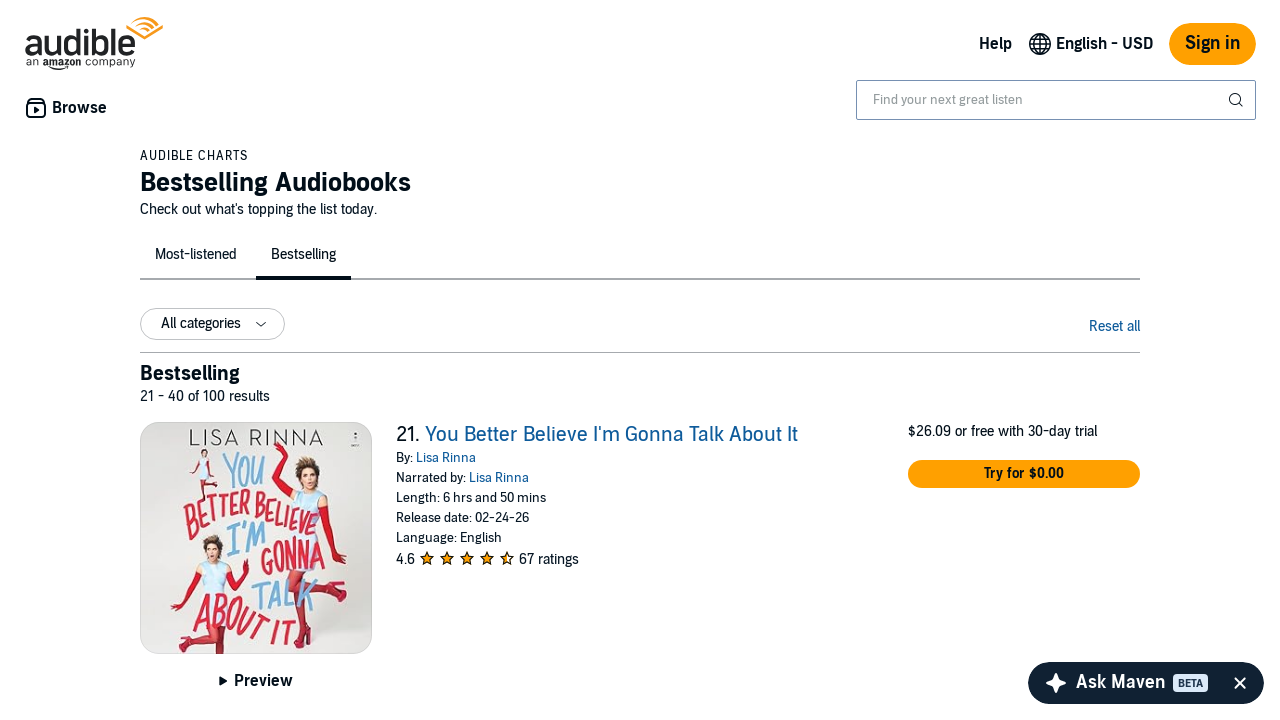

Product items loaded on page 2
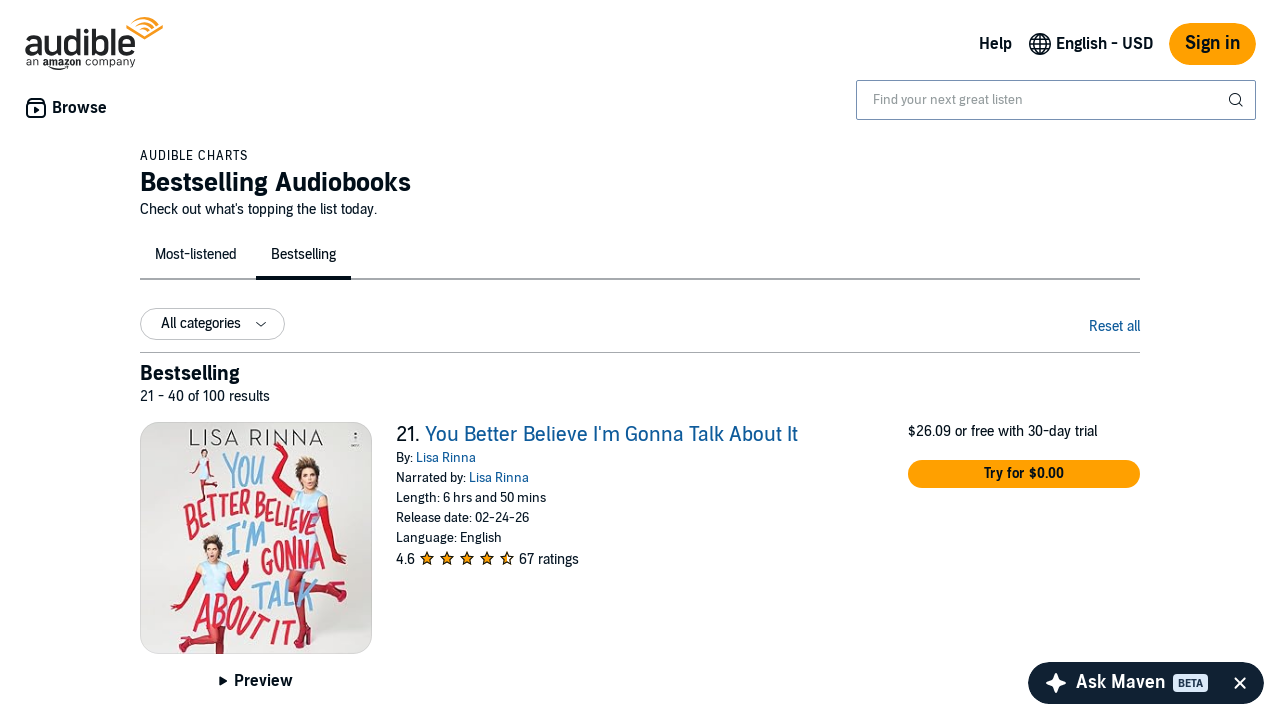

Located next page button
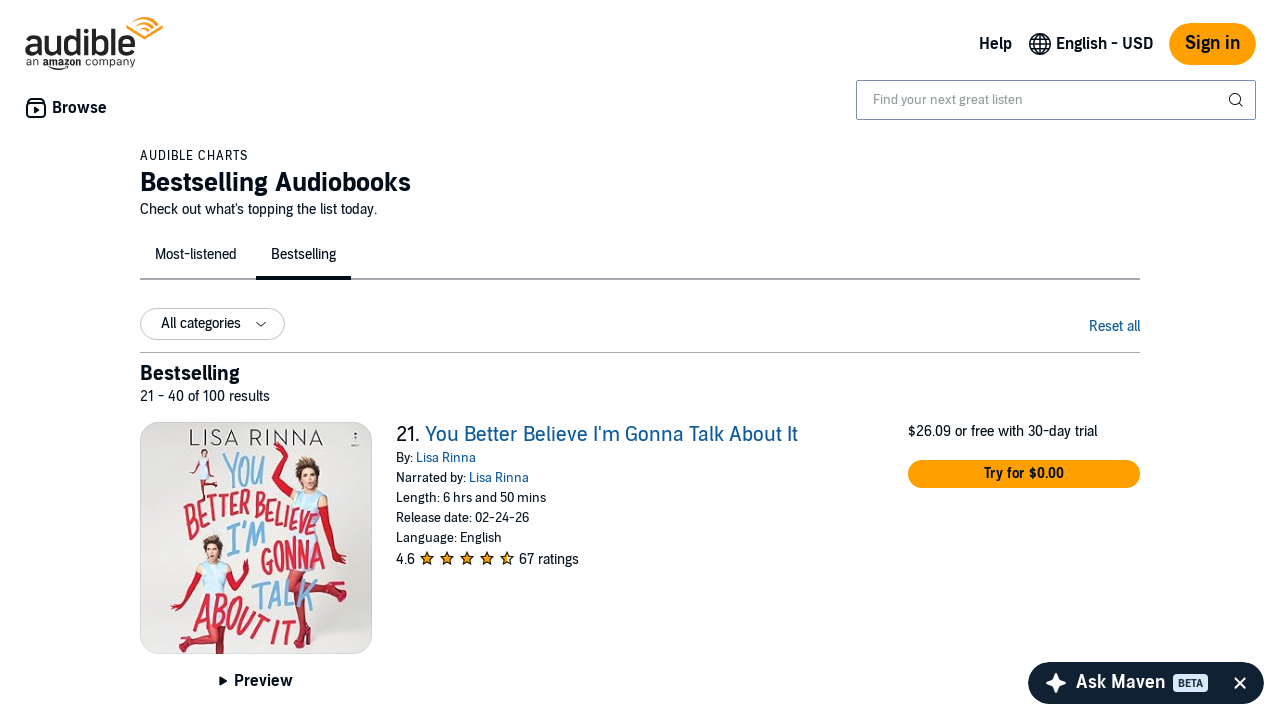

Clicked next page button to navigate from page 2 at (1124, 536) on xpath=//span[contains(@class, "nextButton")]
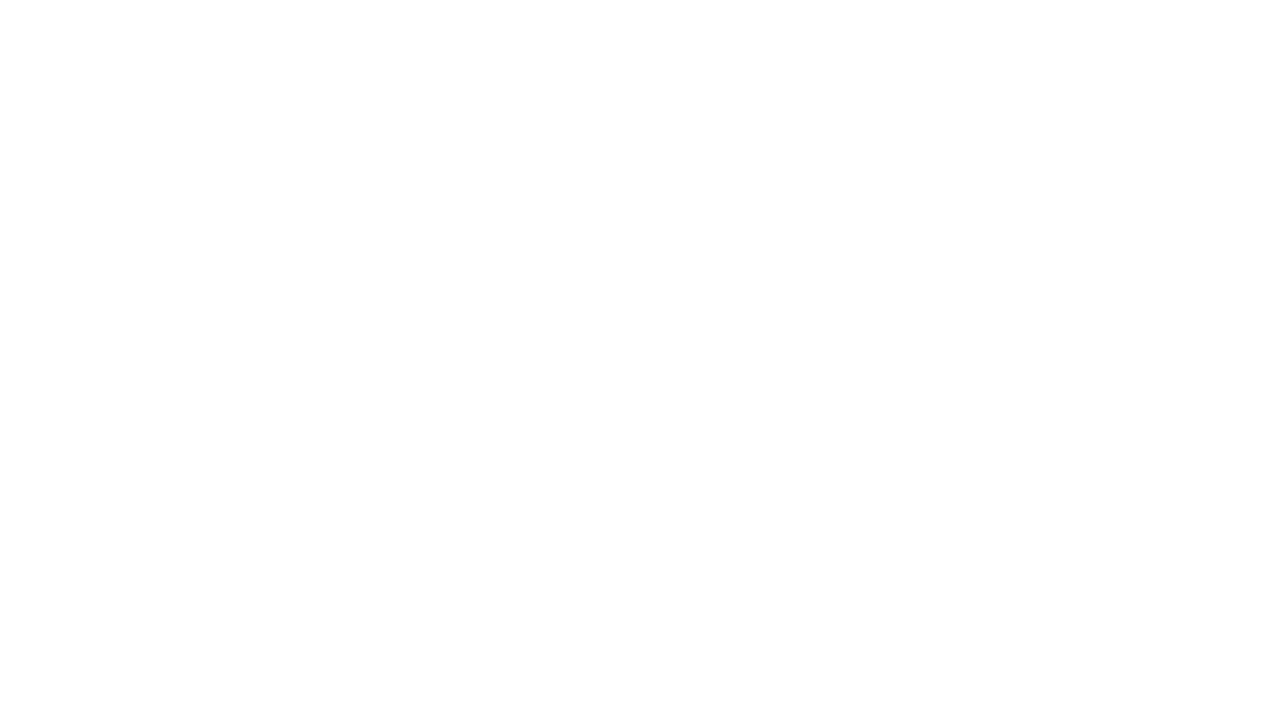

Page 3 loaded (network idle)
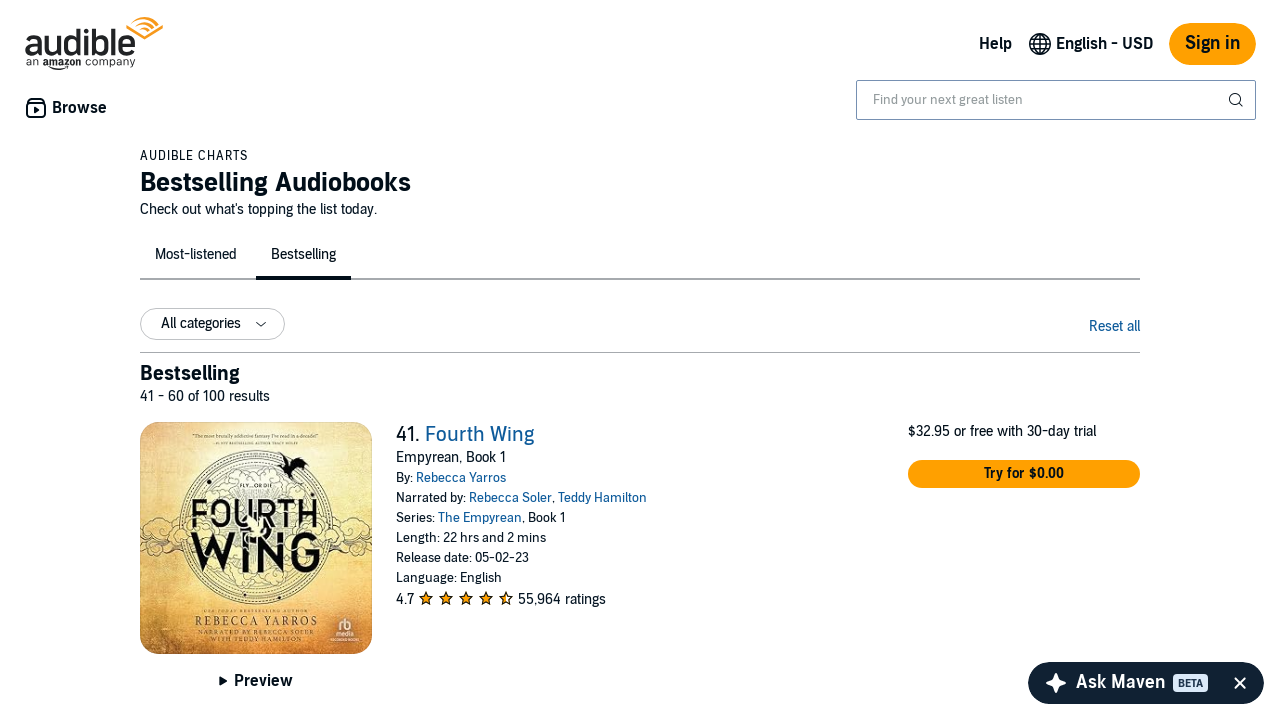

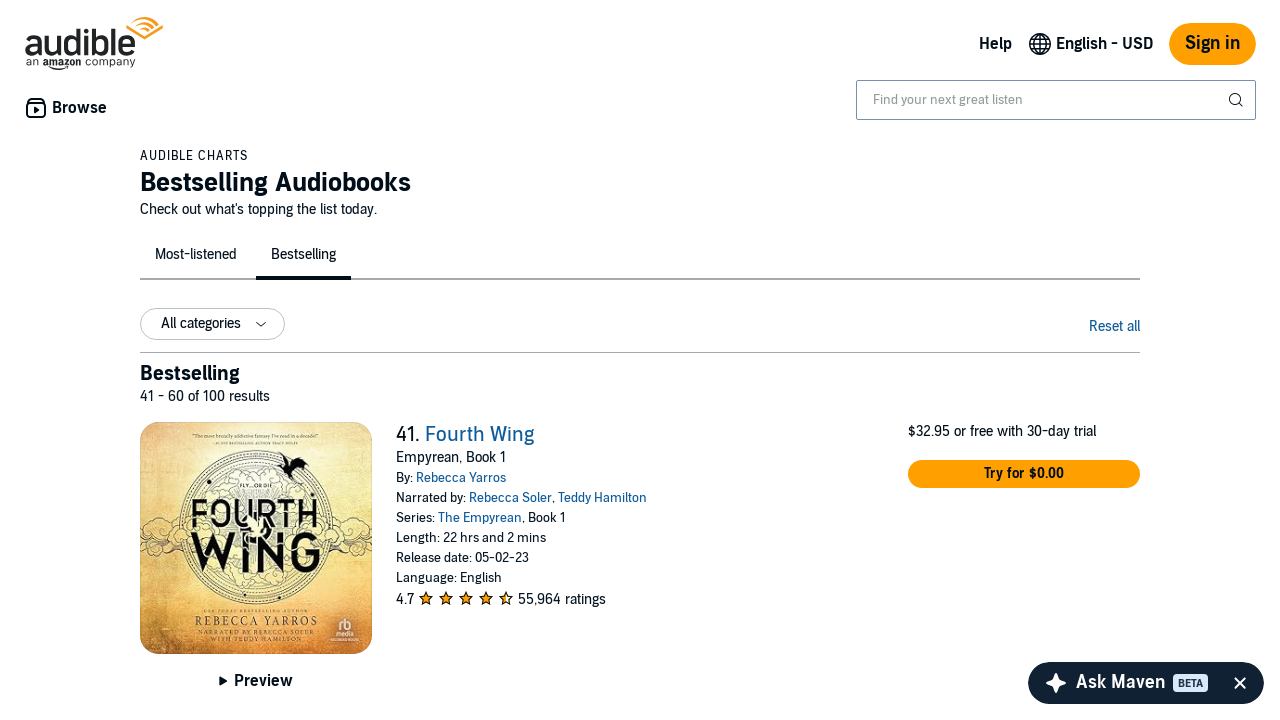